Tests the links functionality on DemoQA by navigating to the Links section and clicking the Home link.

Starting URL: https://demoqa.com/elements

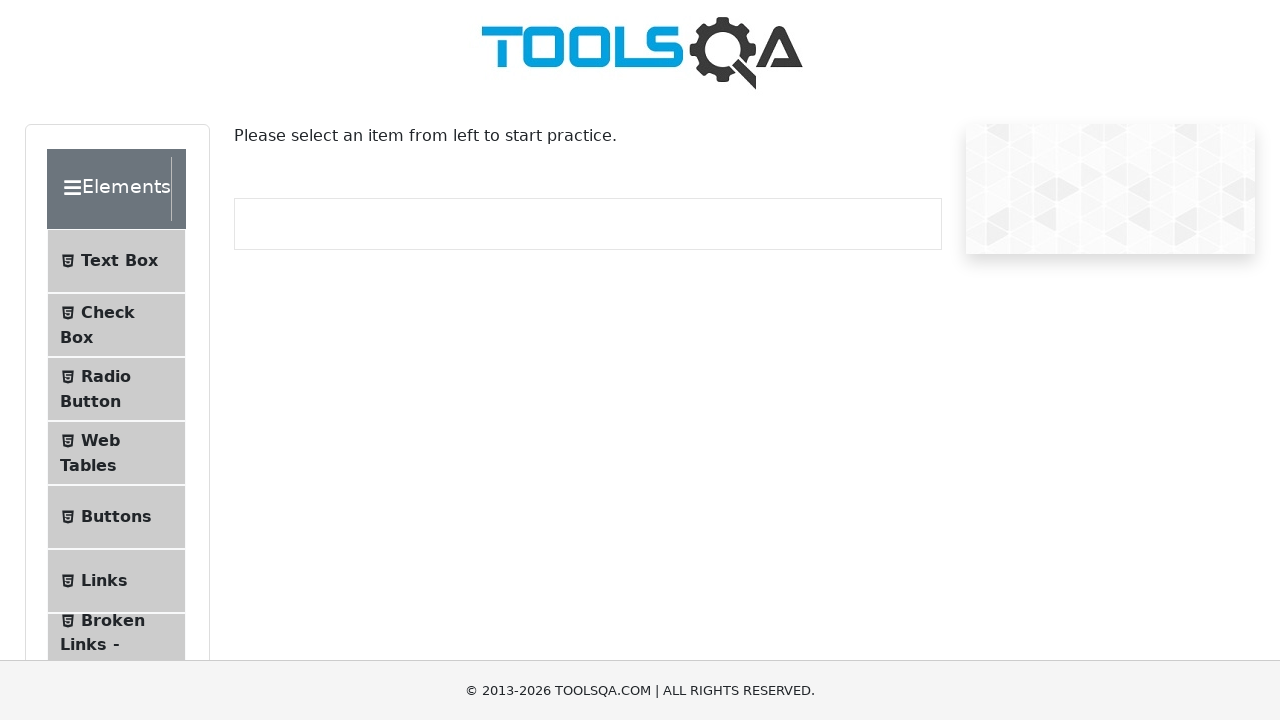

Scrolled Links section into view
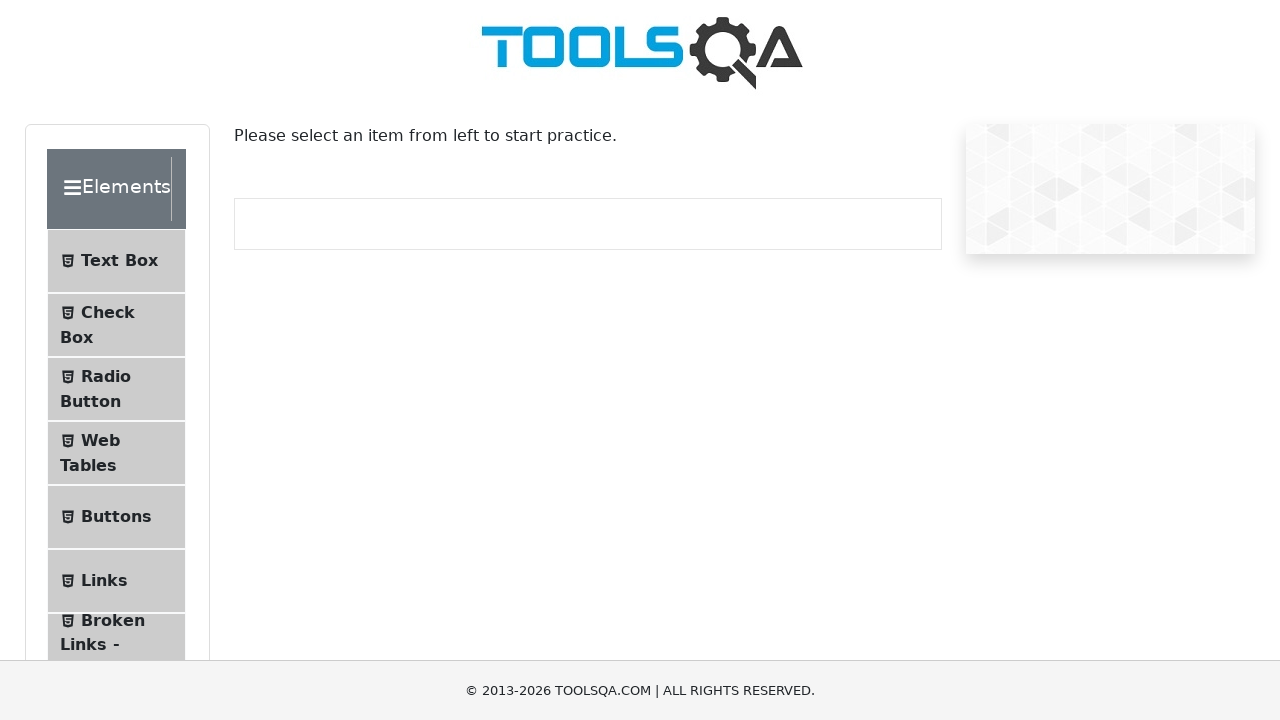

Clicked on Links section at (104, 581) on xpath=//span[text()='Links']
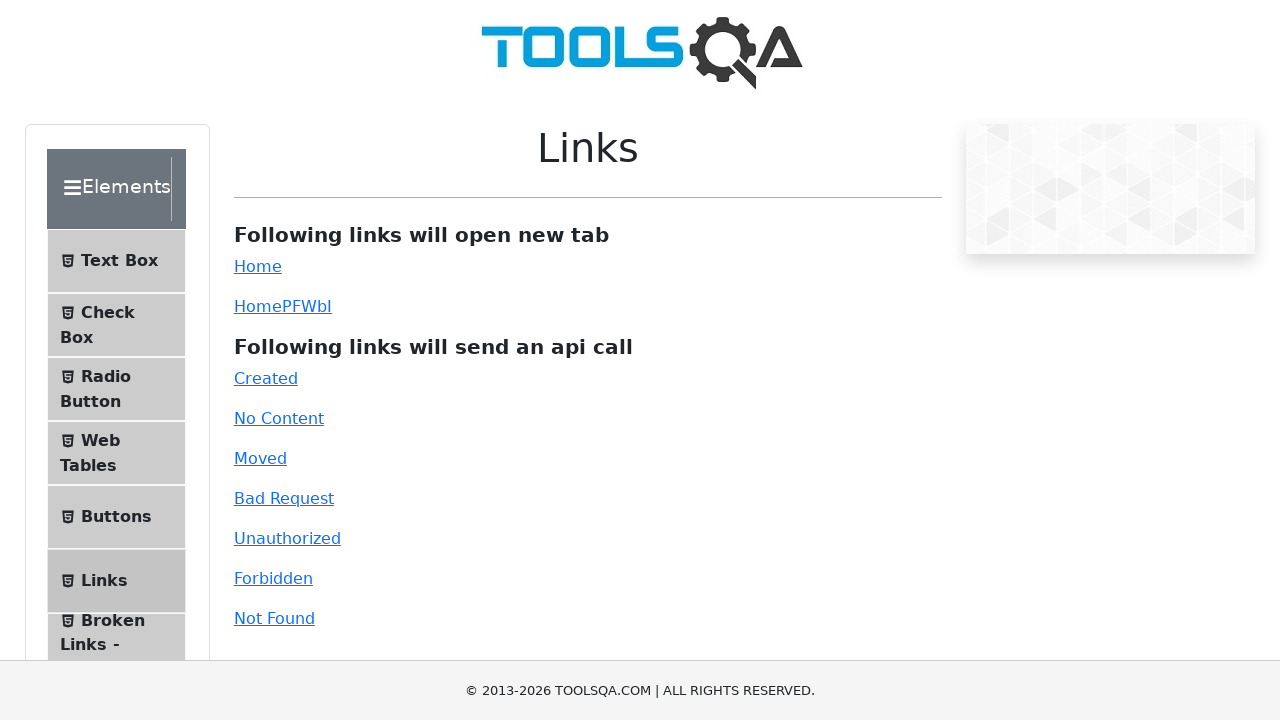

Scrolled Home link into view
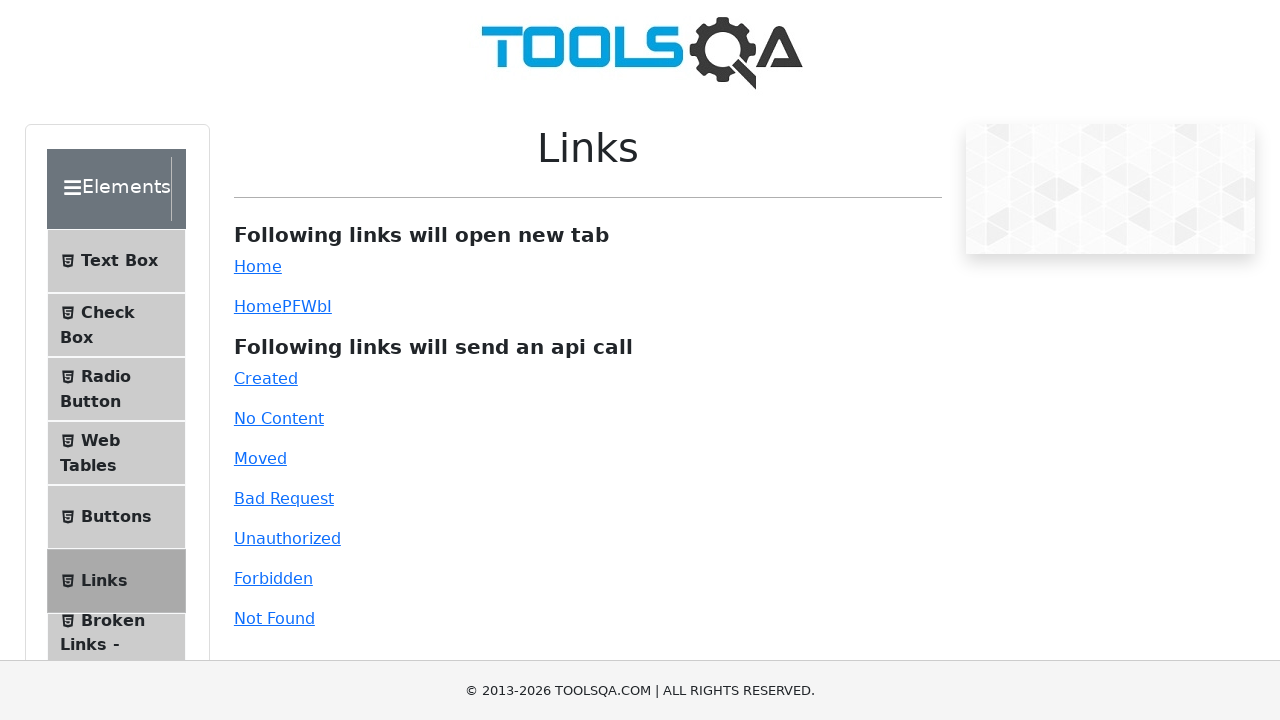

Clicked on Home link at (258, 266) on a#simpleLink
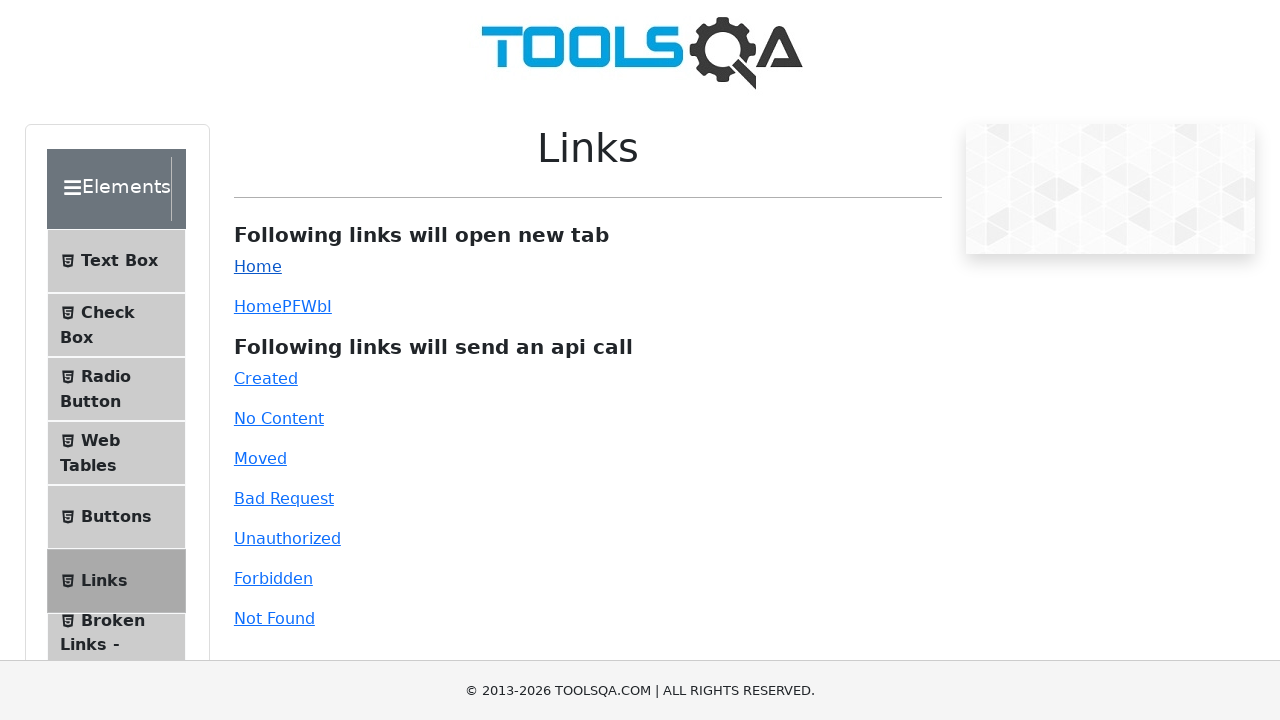

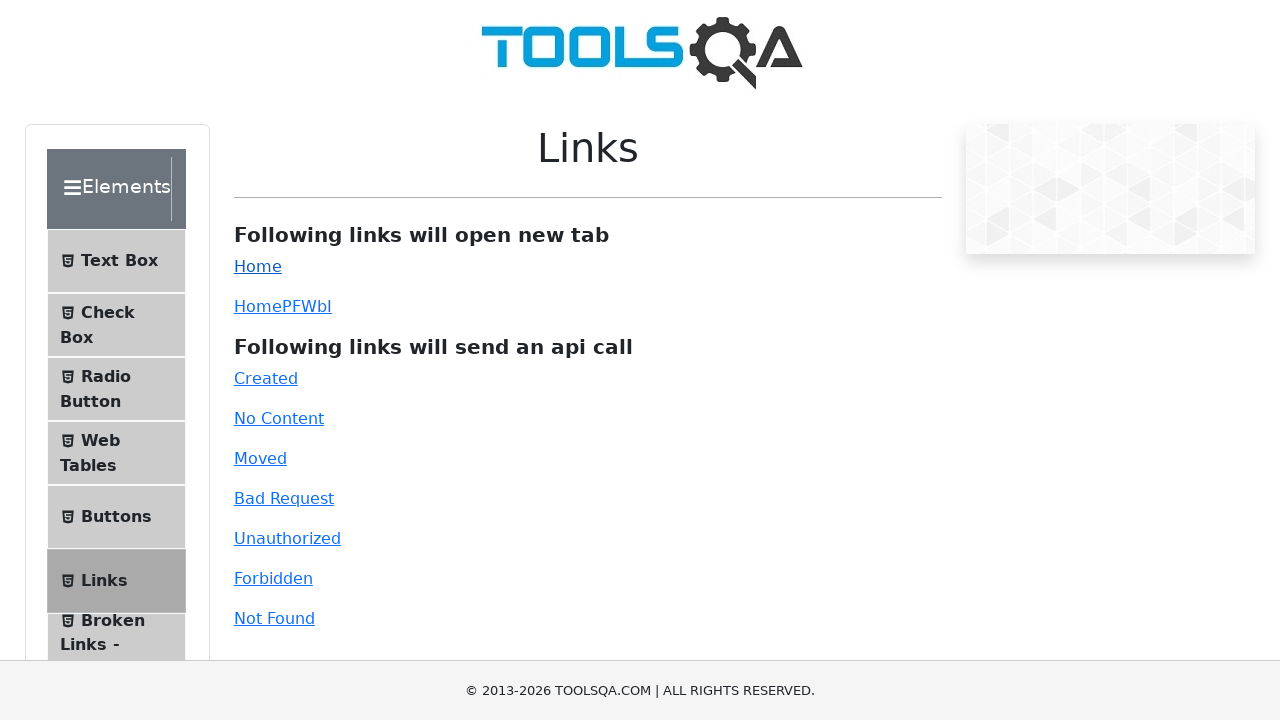